Tests file upload functionality by uploading a file using the file input element and verifying that the "File Uploaded" confirmation message is displayed.

Starting URL: https://practice.cydeo.com/upload

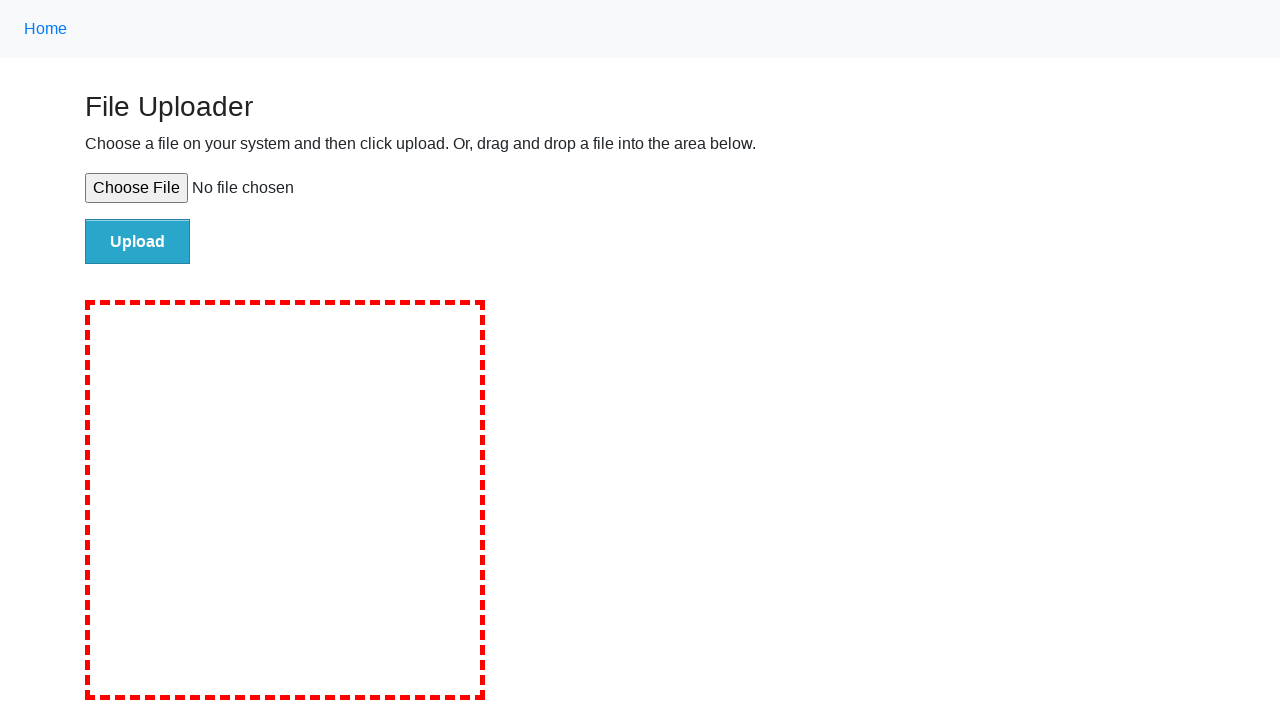

Created temporary test file for upload
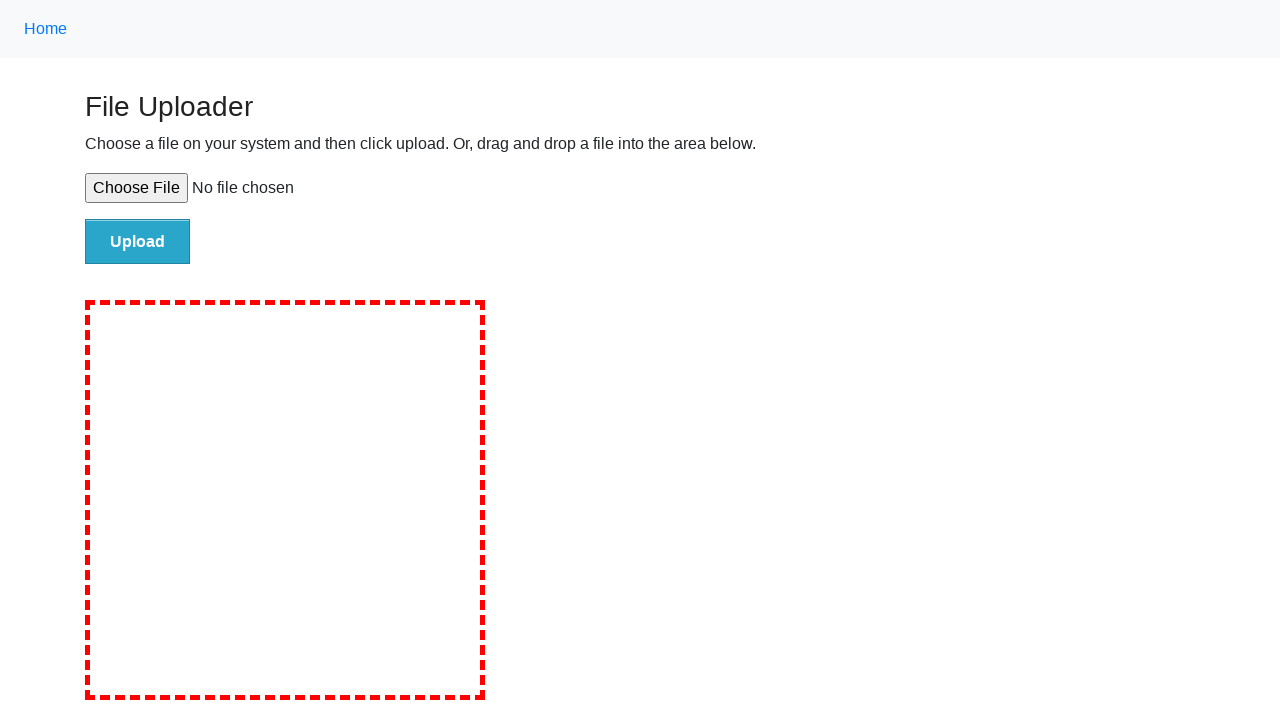

Set file input with test file path
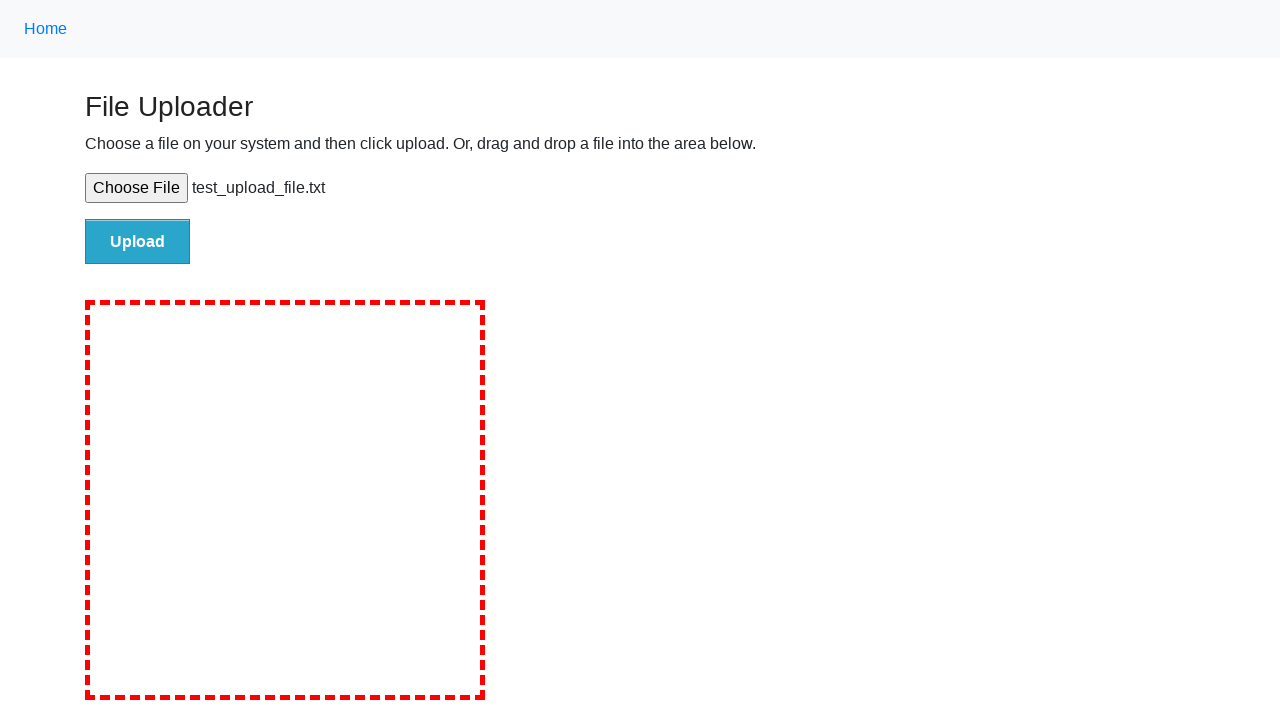

Clicked upload button to submit file at (138, 241) on #file-submit
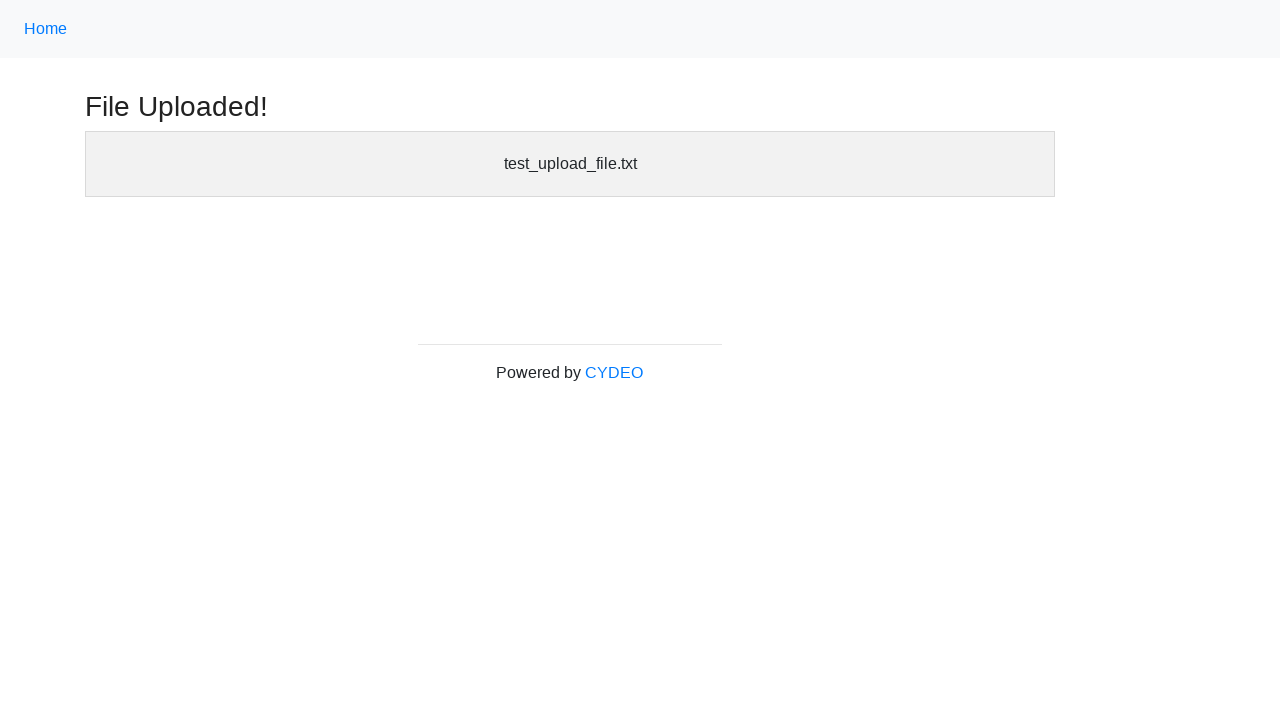

Waited for file upload confirmation header to become visible
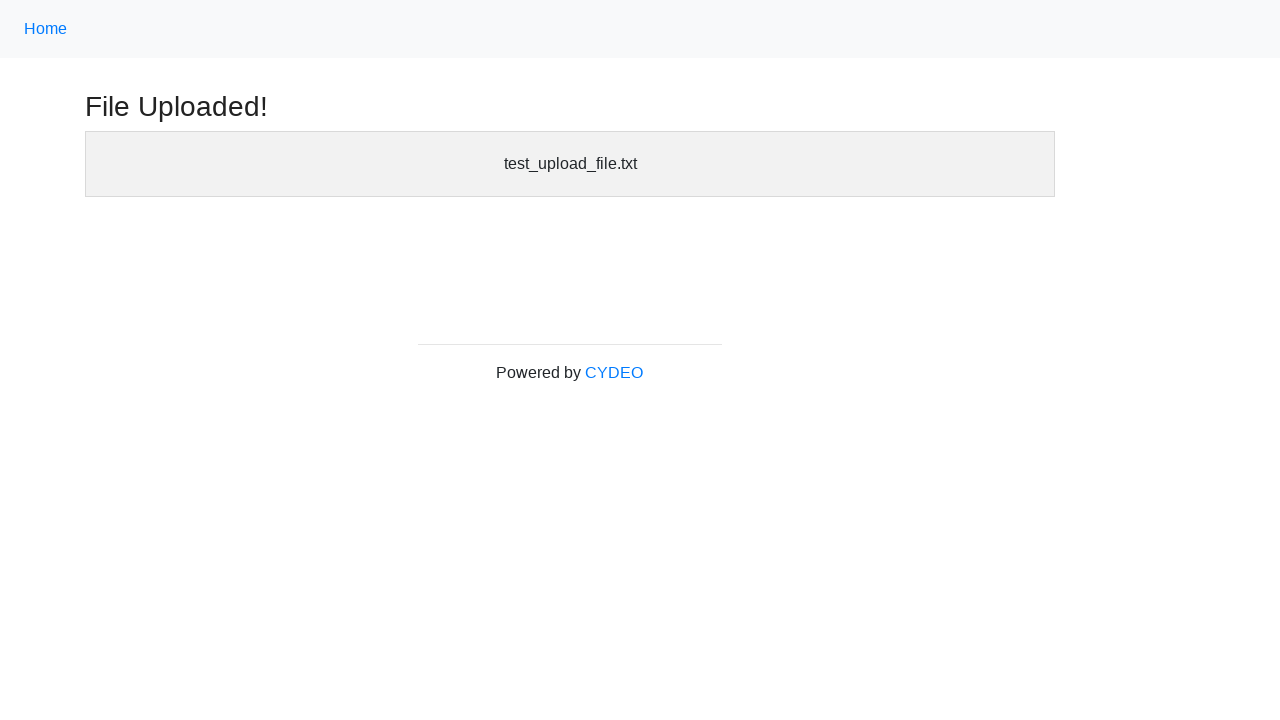

Verified 'File Uploaded' confirmation message is displayed
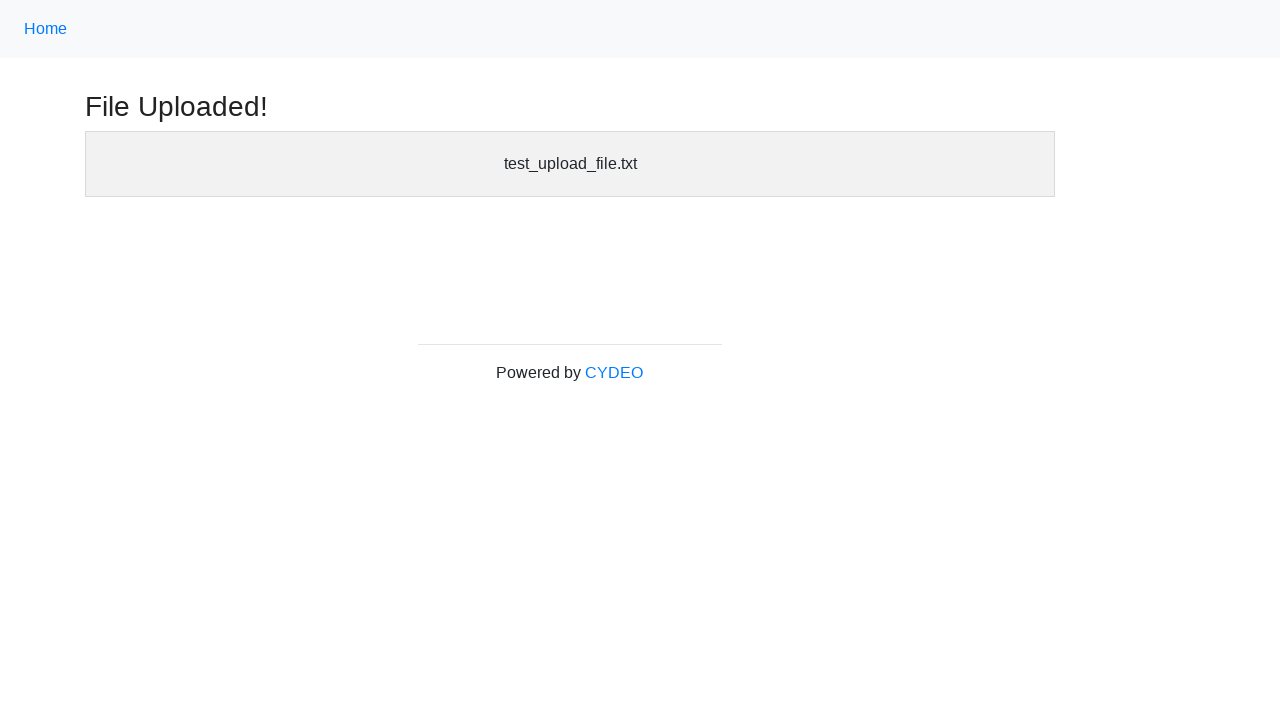

Cleaned up temporary test file
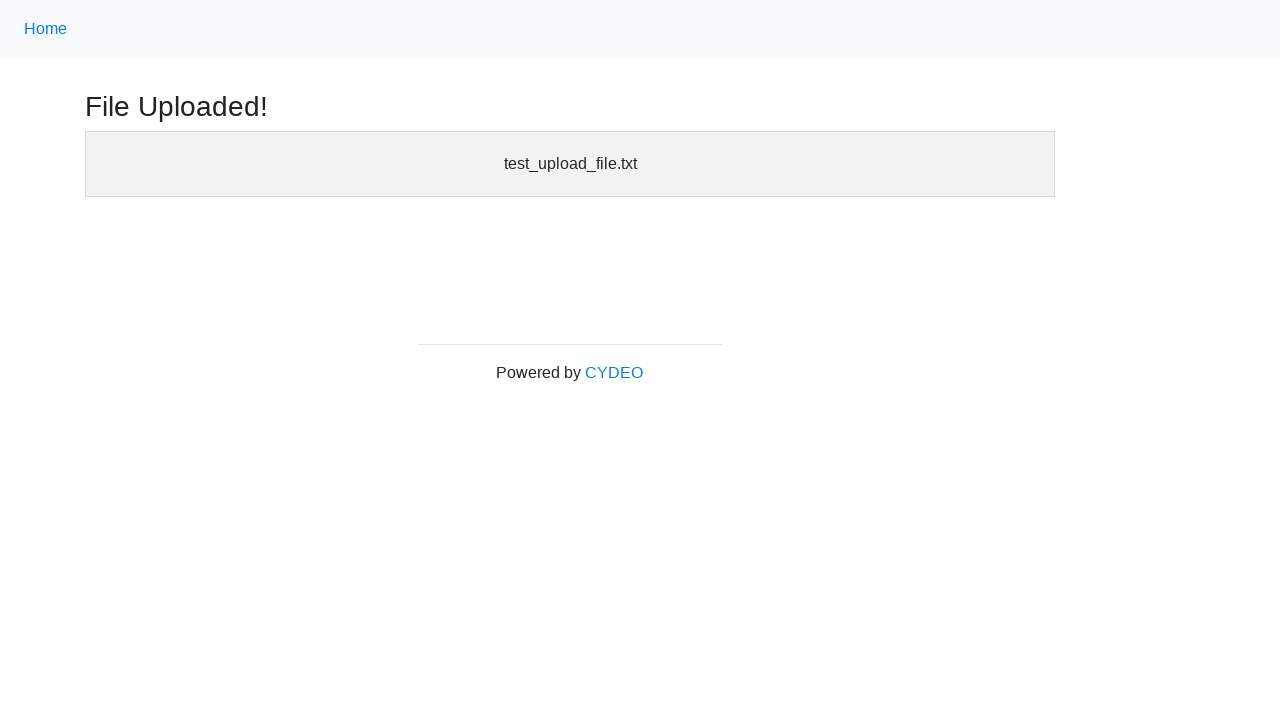

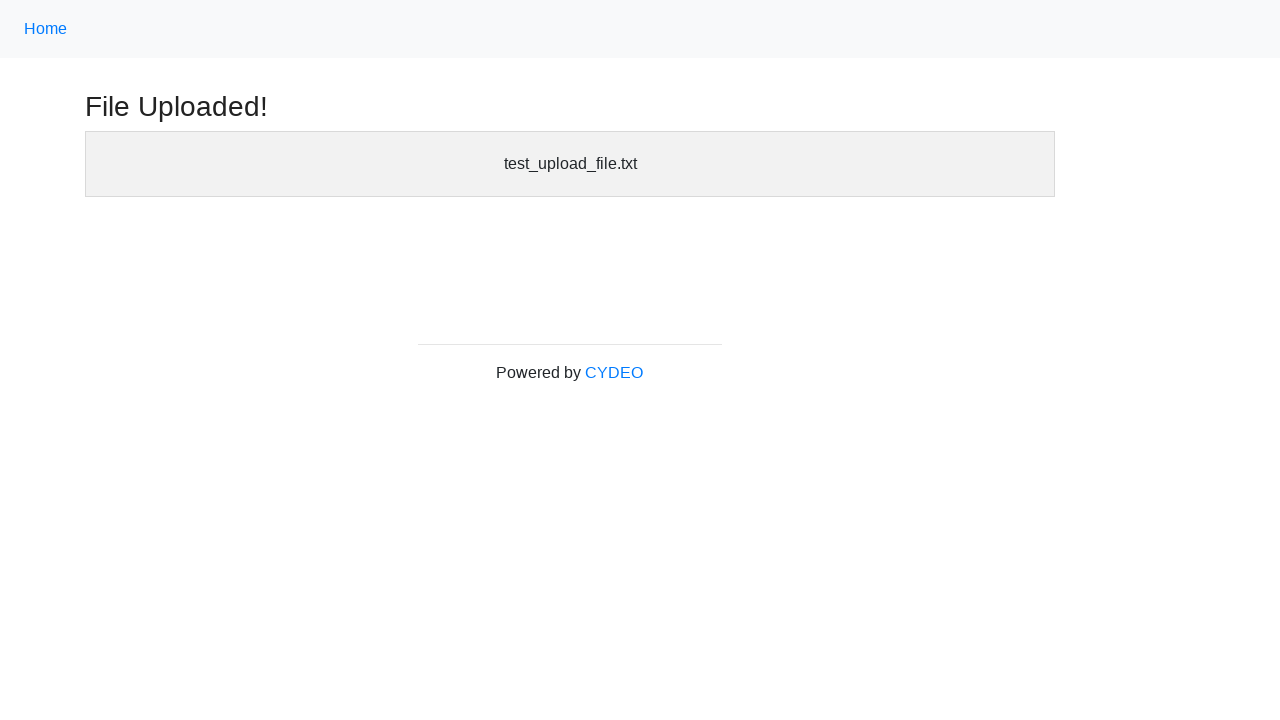